Tests editing a todo item by double-clicking, modifying text, and pressing Enter

Starting URL: https://demo.playwright.dev/todomvc

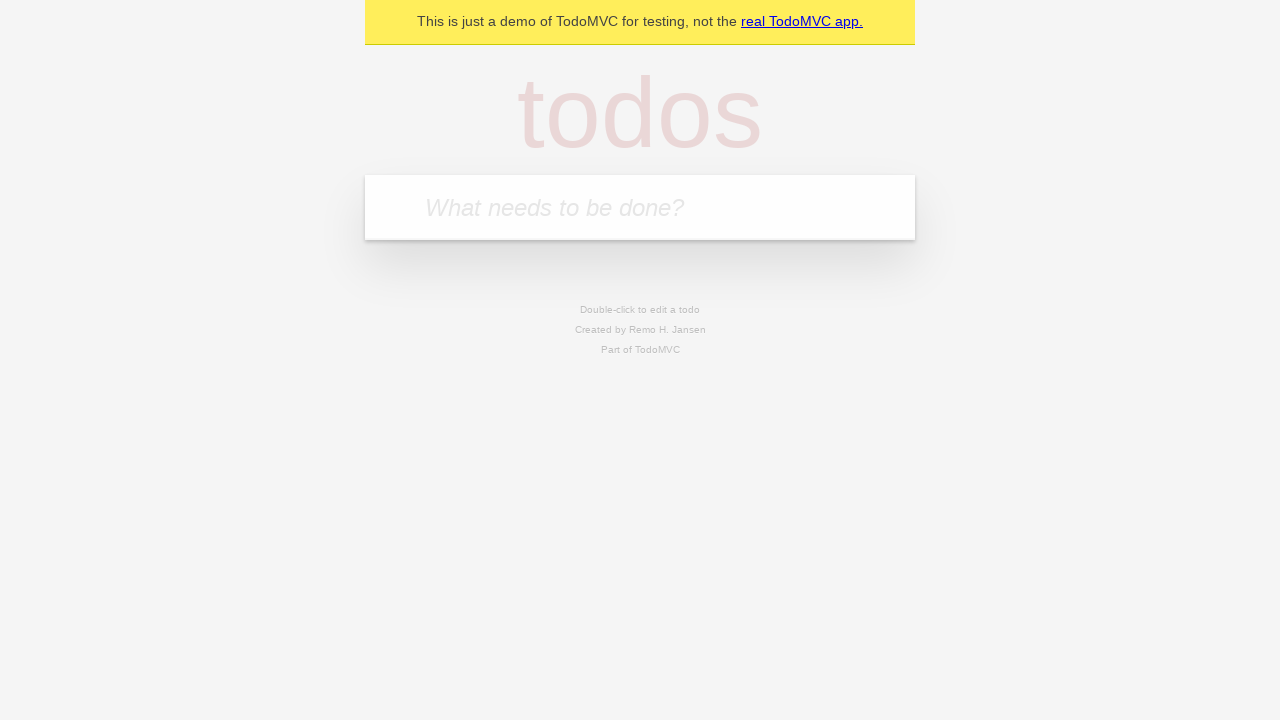

Filled todo input with 'buy some cheese' on internal:attr=[placeholder="What needs to be done?"i]
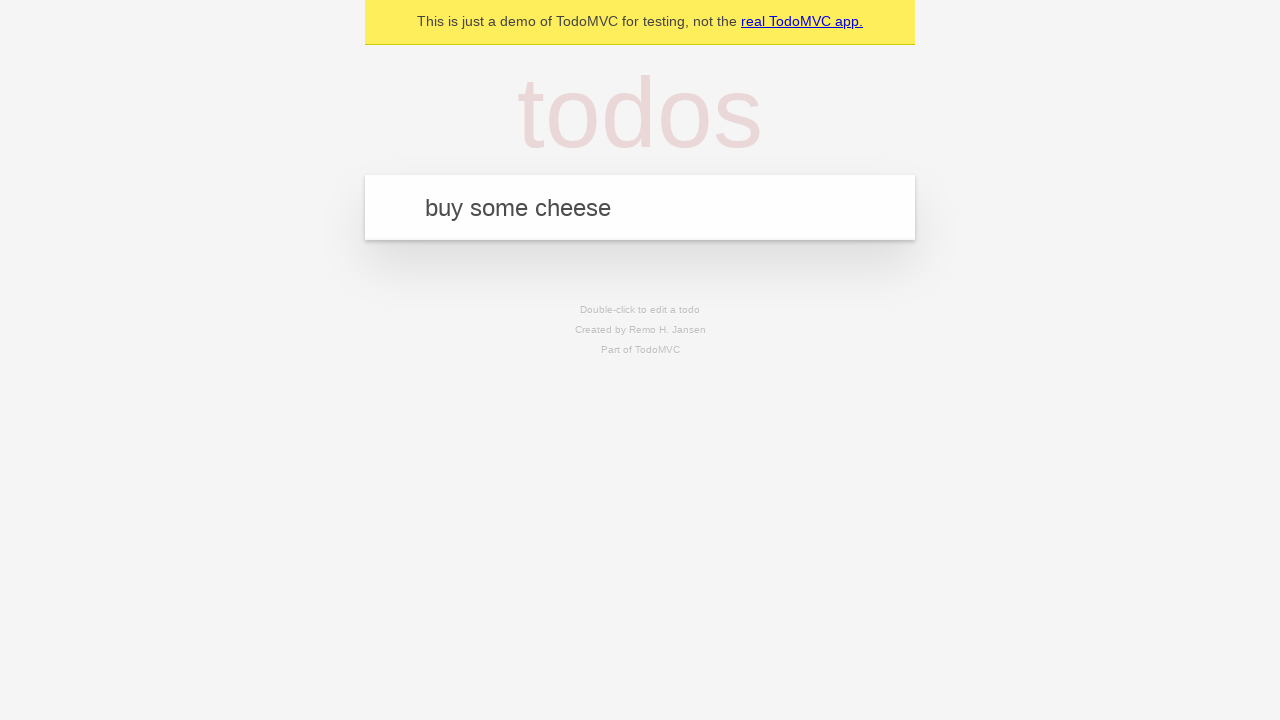

Pressed Enter to add first todo item on internal:attr=[placeholder="What needs to be done?"i]
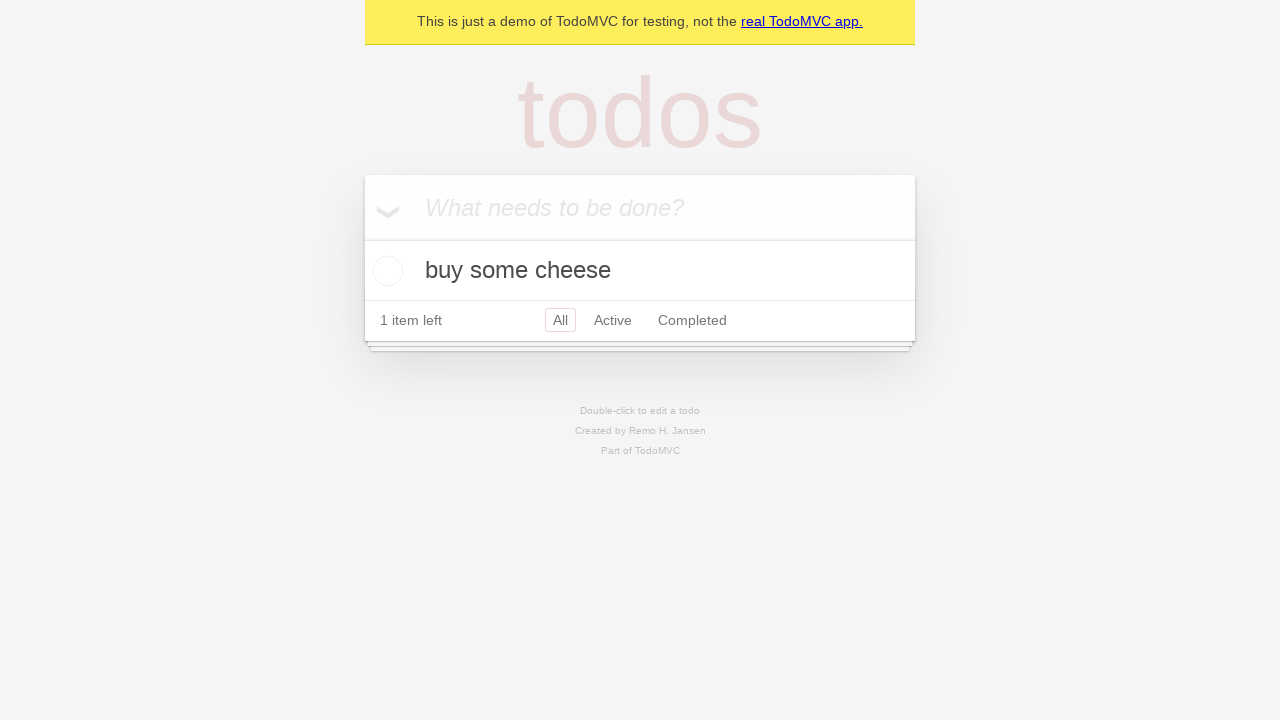

Filled todo input with 'feed the cat' on internal:attr=[placeholder="What needs to be done?"i]
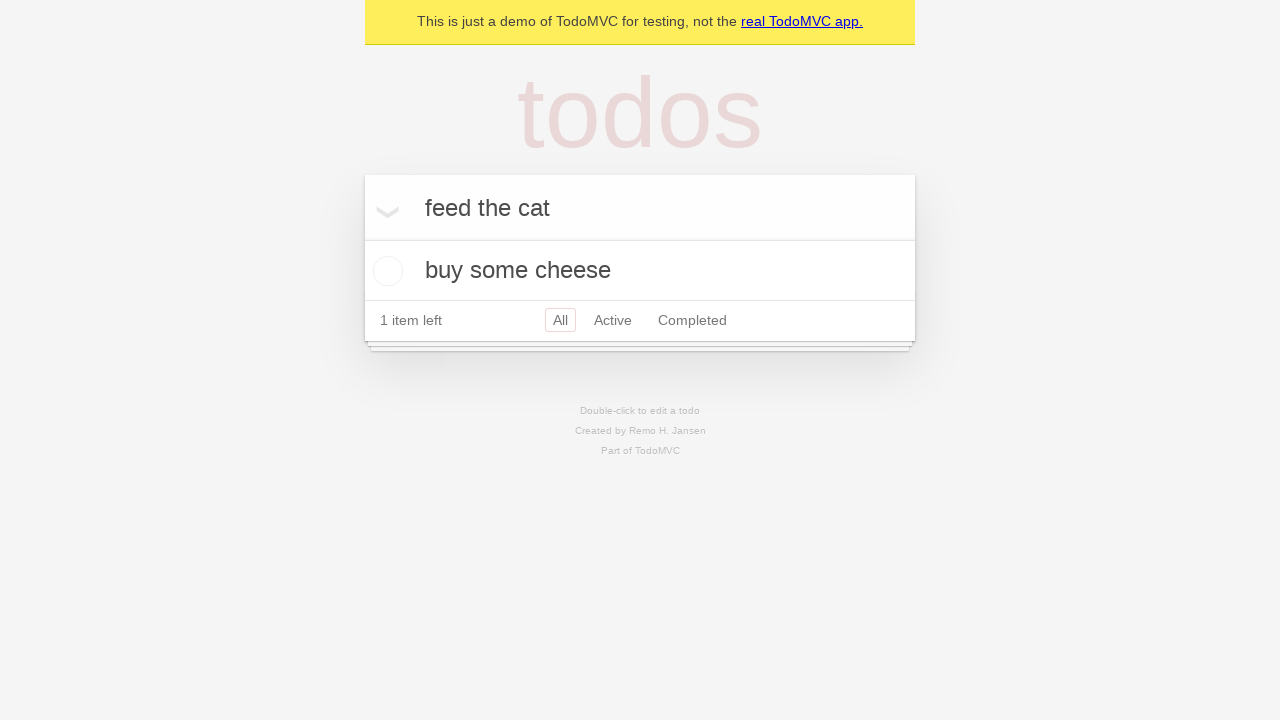

Pressed Enter to add second todo item on internal:attr=[placeholder="What needs to be done?"i]
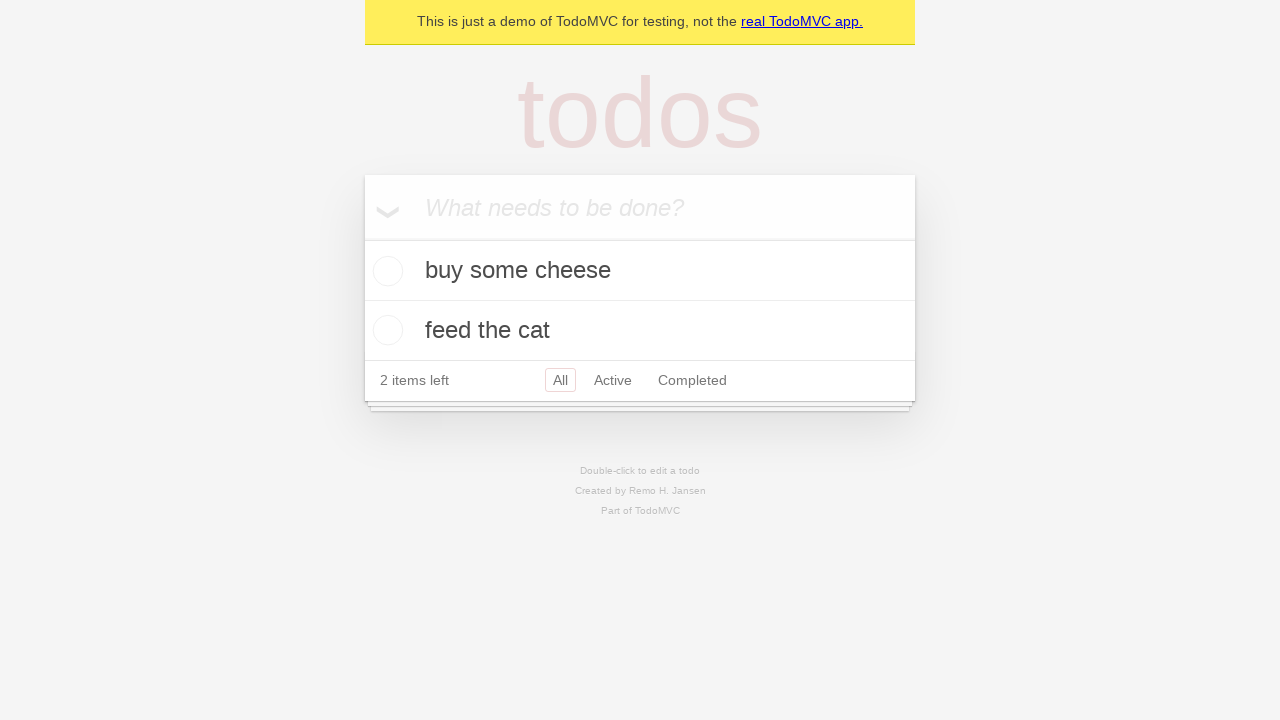

Filled todo input with 'book a doctors appointment' on internal:attr=[placeholder="What needs to be done?"i]
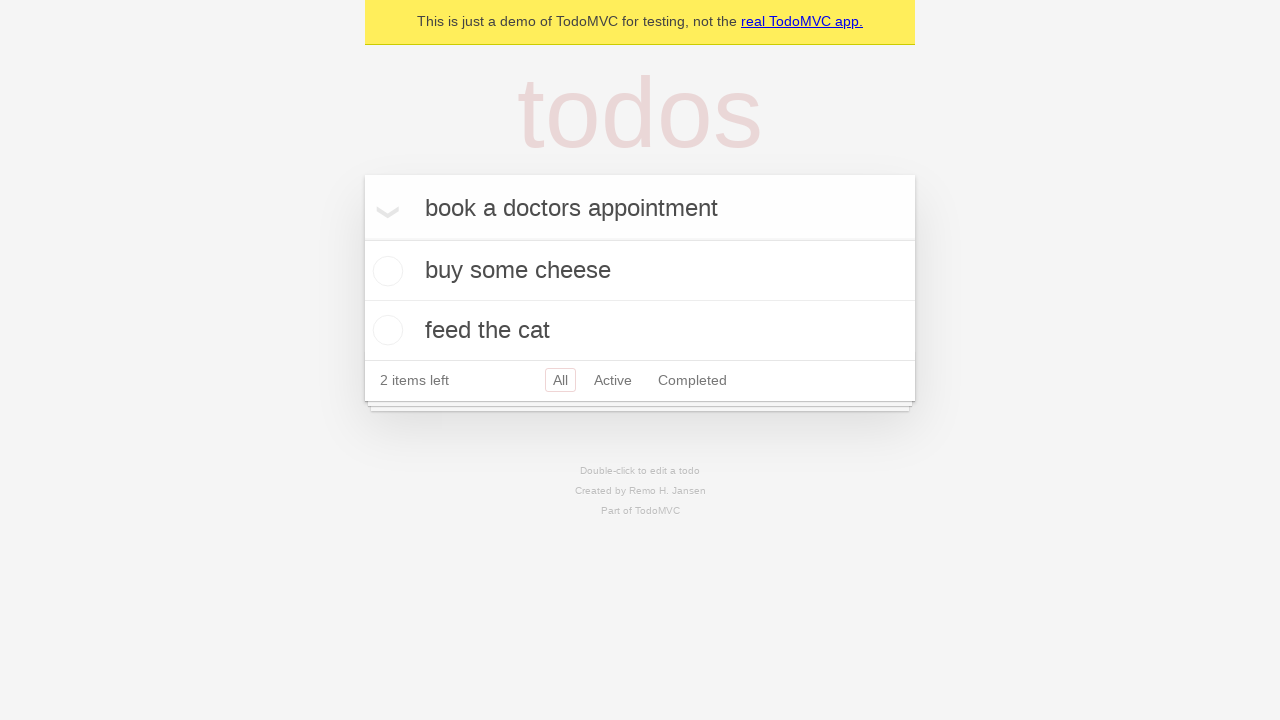

Pressed Enter to add third todo item on internal:attr=[placeholder="What needs to be done?"i]
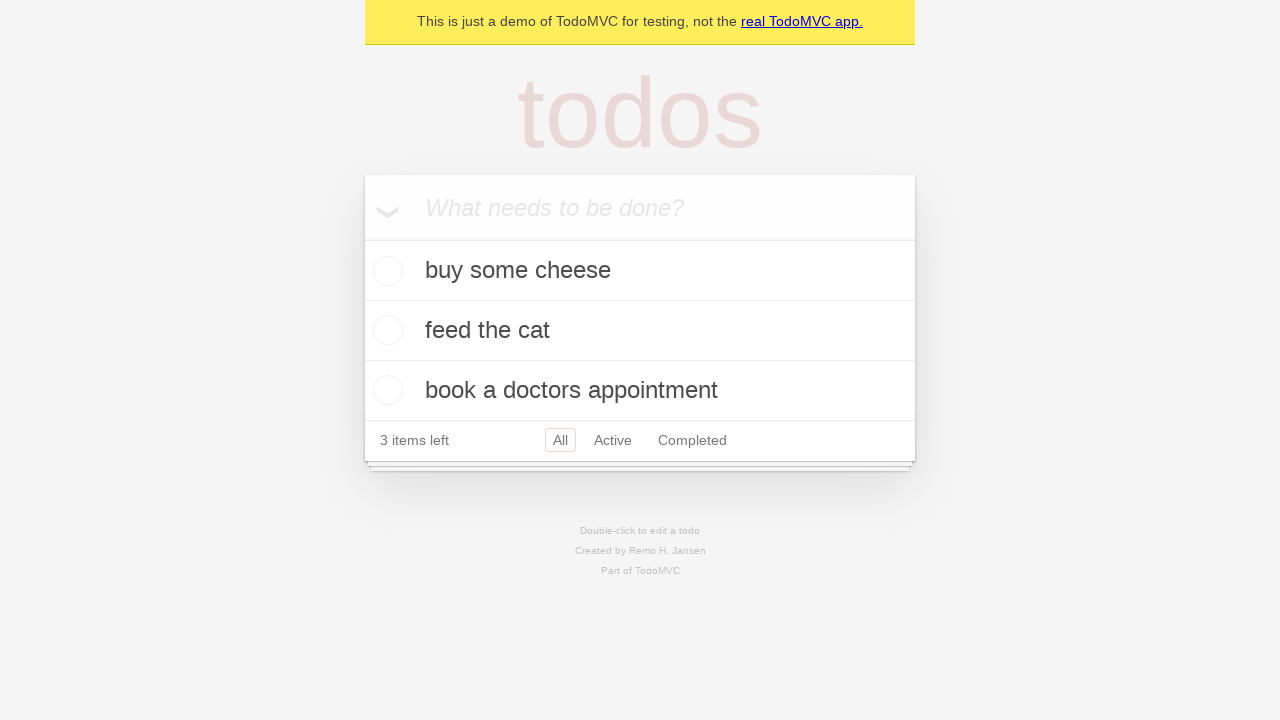

Double-clicked second todo item to enter edit mode at (640, 331) on internal:testid=[data-testid="todo-item"s] >> nth=1
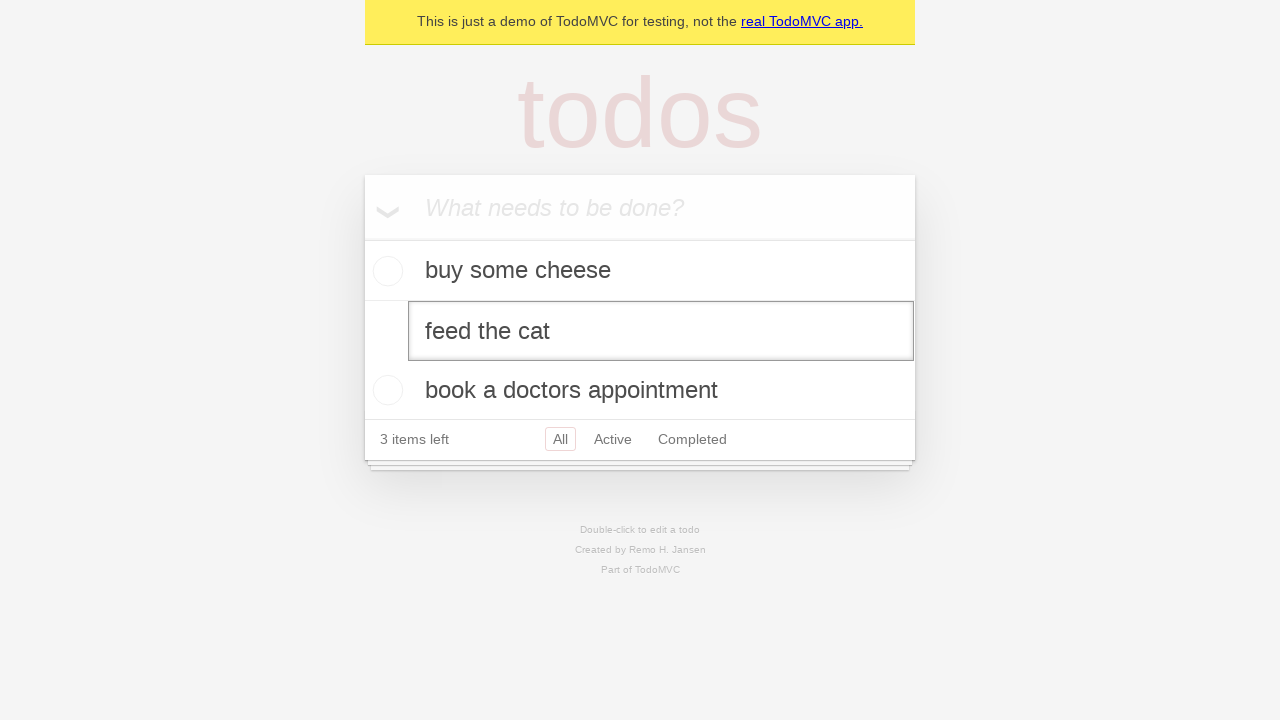

Filled edit textbox with 'buy some sausages' on internal:testid=[data-testid="todo-item"s] >> nth=1 >> internal:role=textbox[nam
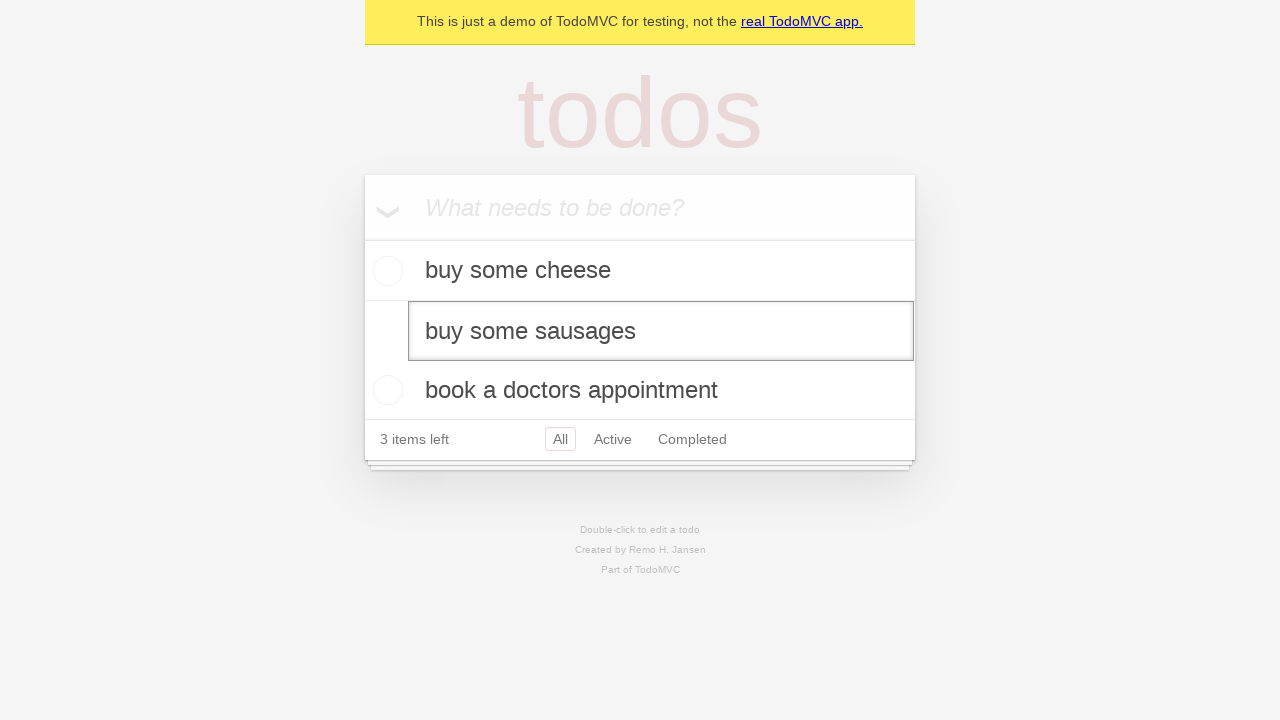

Pressed Enter to confirm edited todo item on internal:testid=[data-testid="todo-item"s] >> nth=1 >> internal:role=textbox[nam
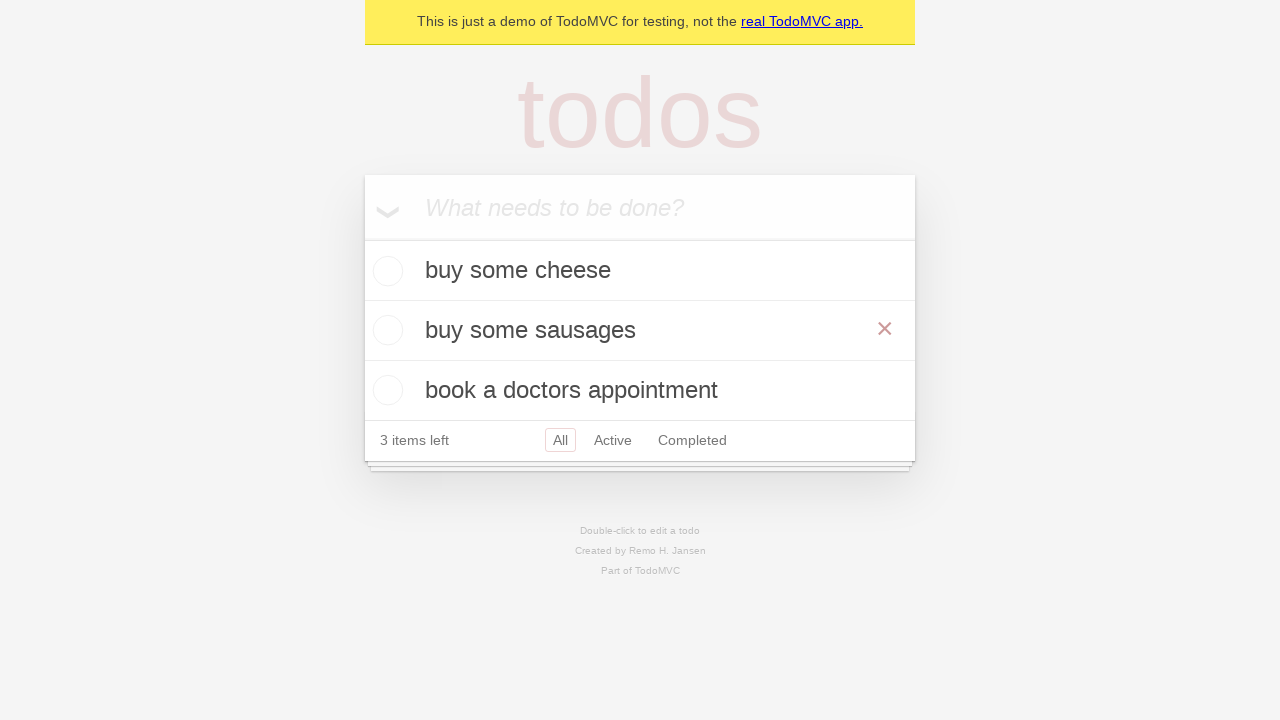

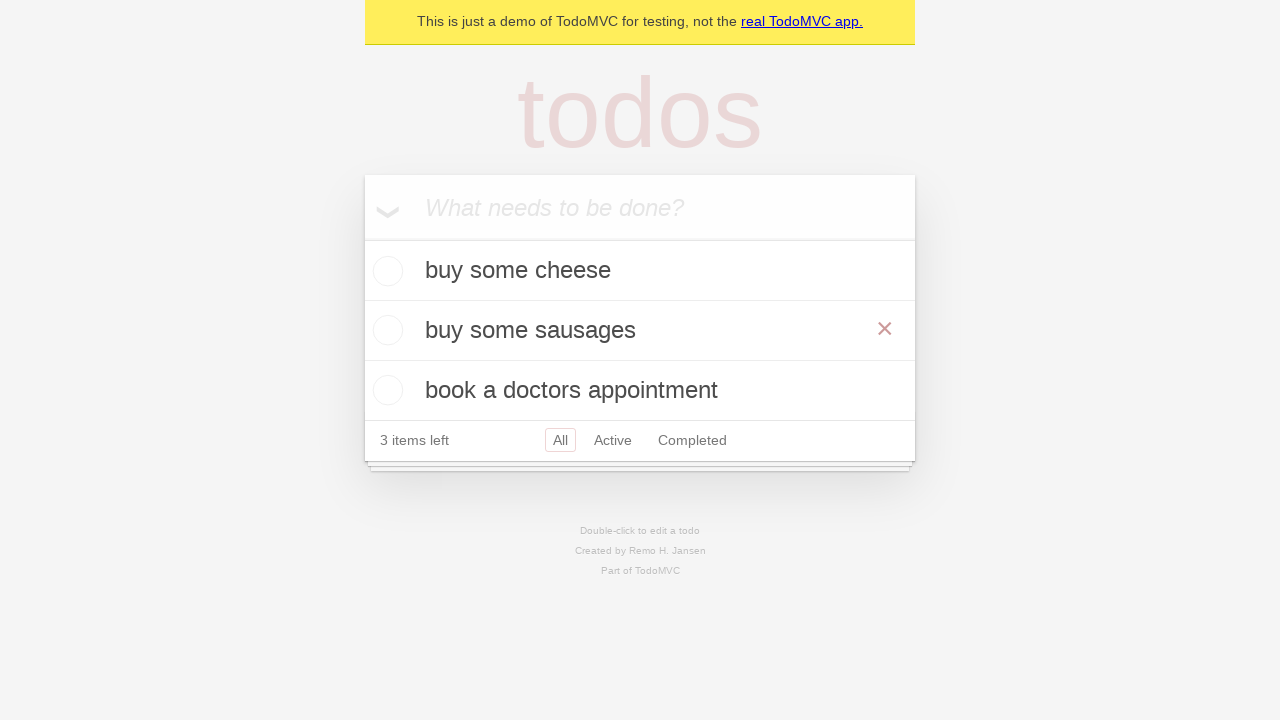